Tests drag and drop functionality within an iframe by dragging an element from source to target on the jQuery UI demo page

Starting URL: https://jqueryui.com/droppable/

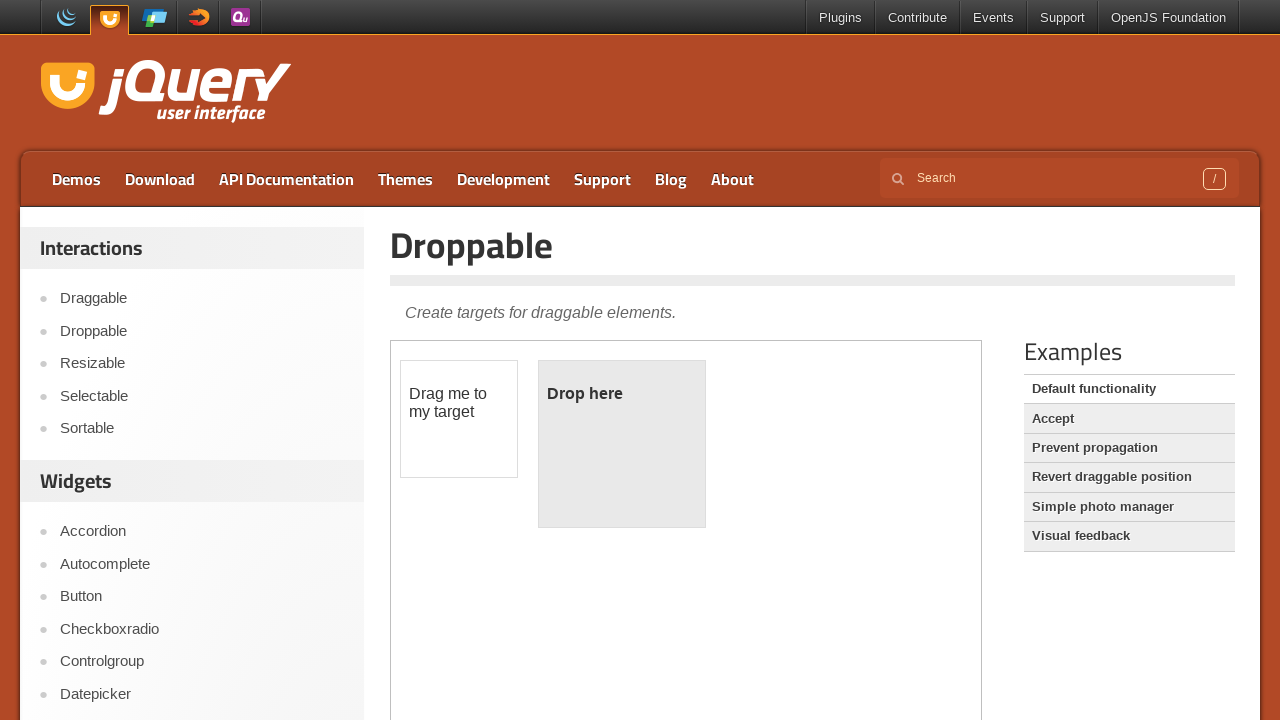

Located the demo iframe containing drag-drop elements
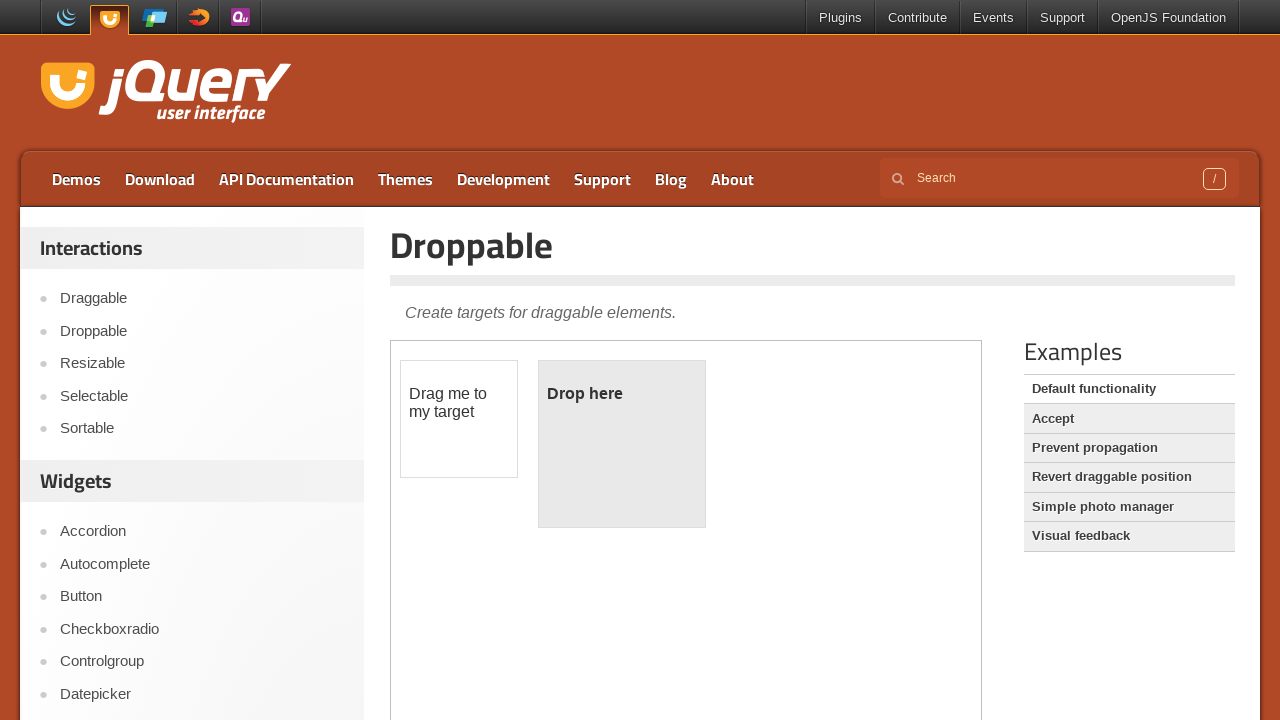

Dragged draggable element to droppable target within iframe at (622, 444)
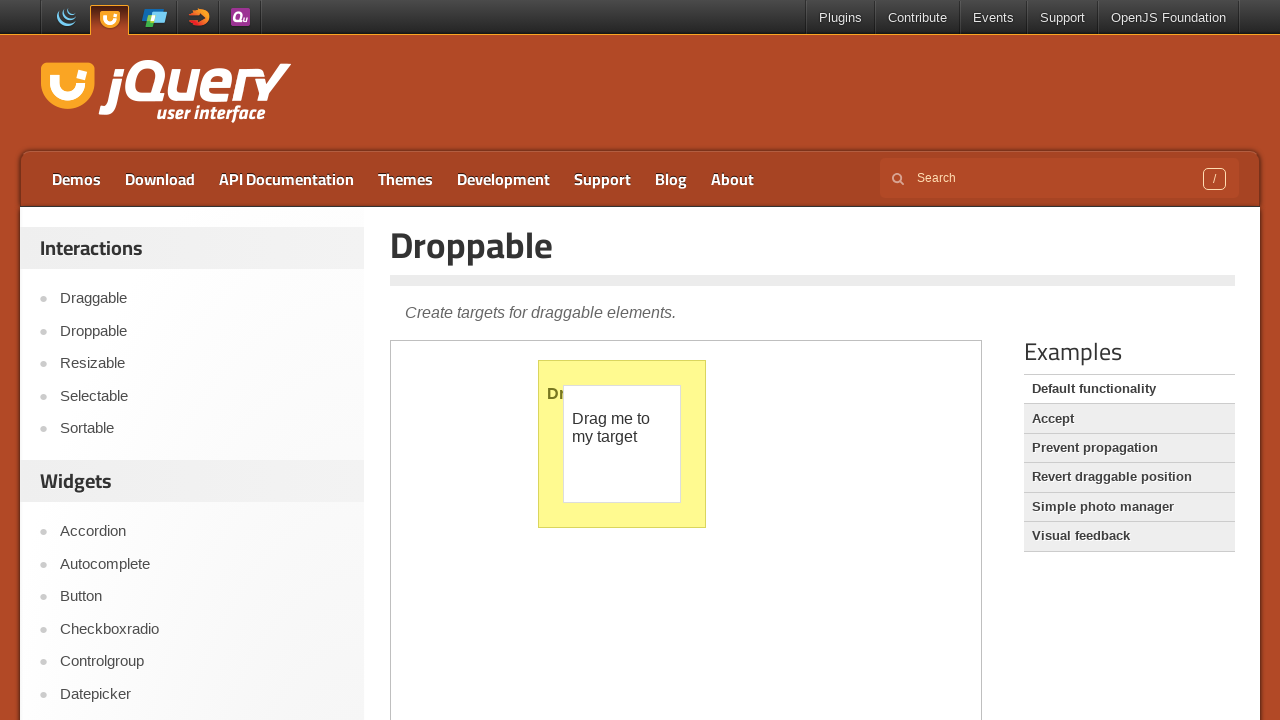

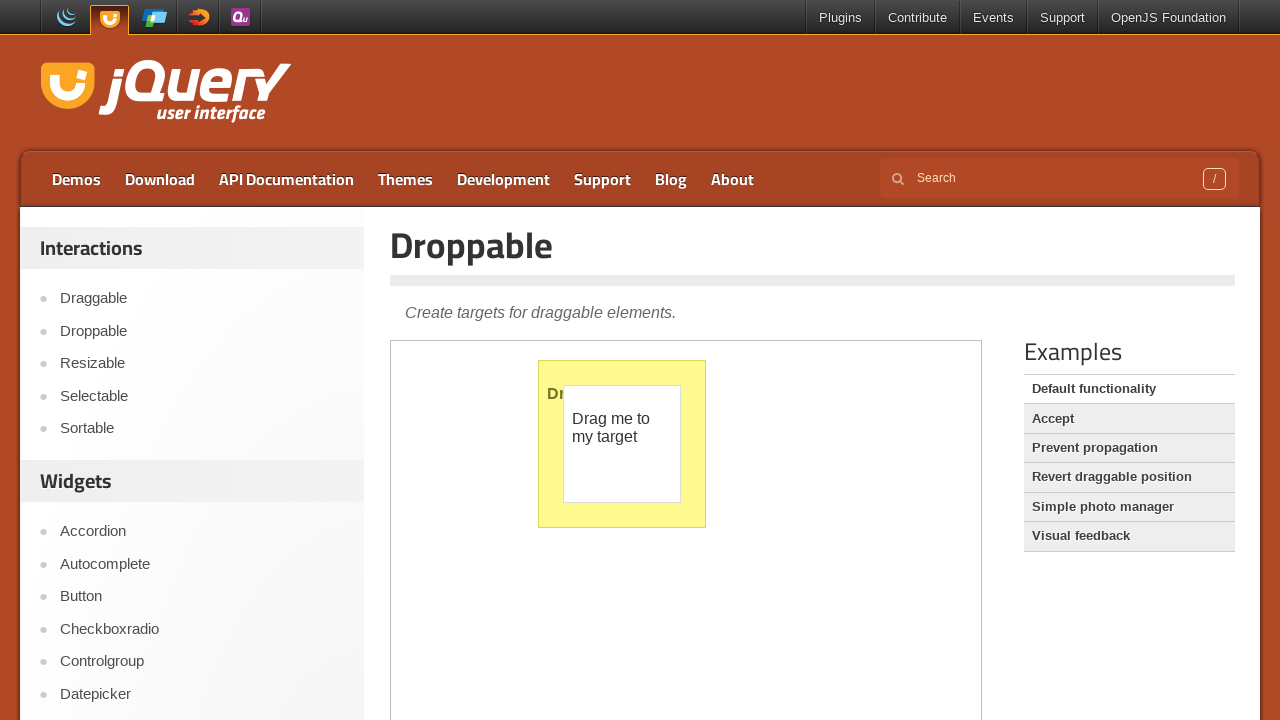